Tests login form validation with empty username field, verifying that an error message is displayed

Starting URL: https://www.saucedemo.com

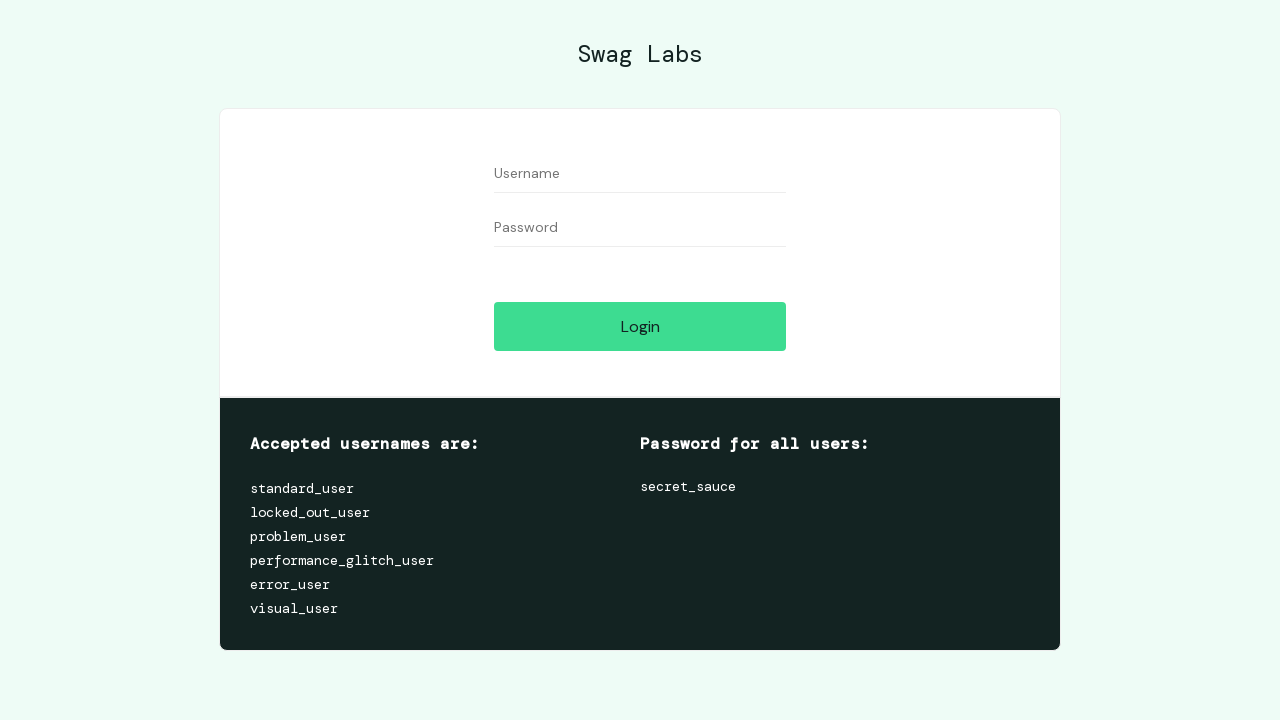

Clicked username field without entering text at (640, 174) on #user-name
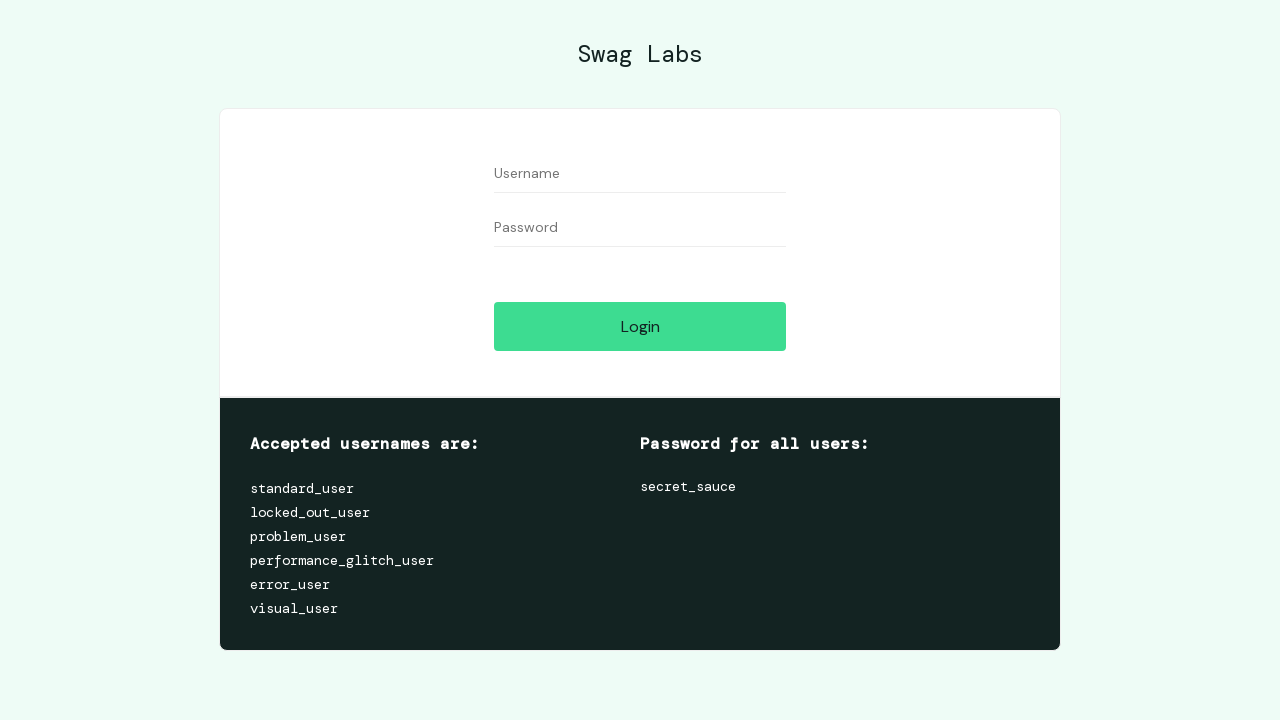

Filled password field with 'Secret Sauce' on #password
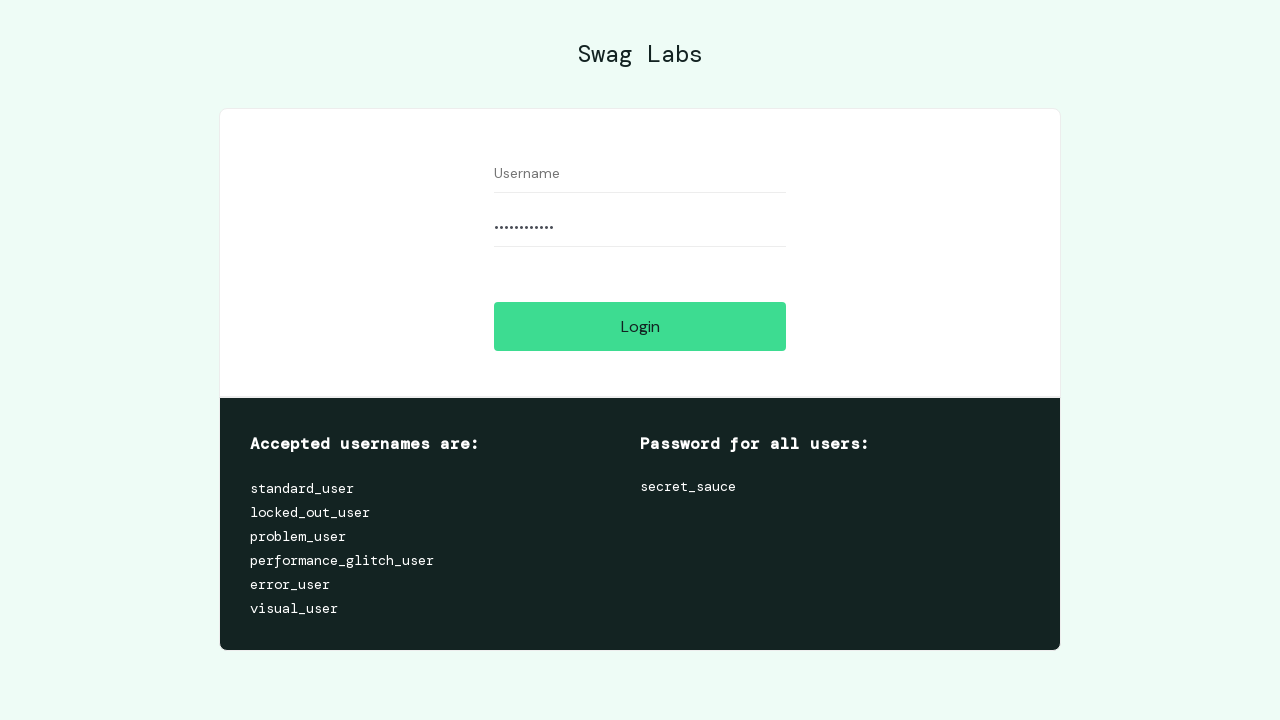

Clicked login button with empty username field at (640, 326) on #login-button
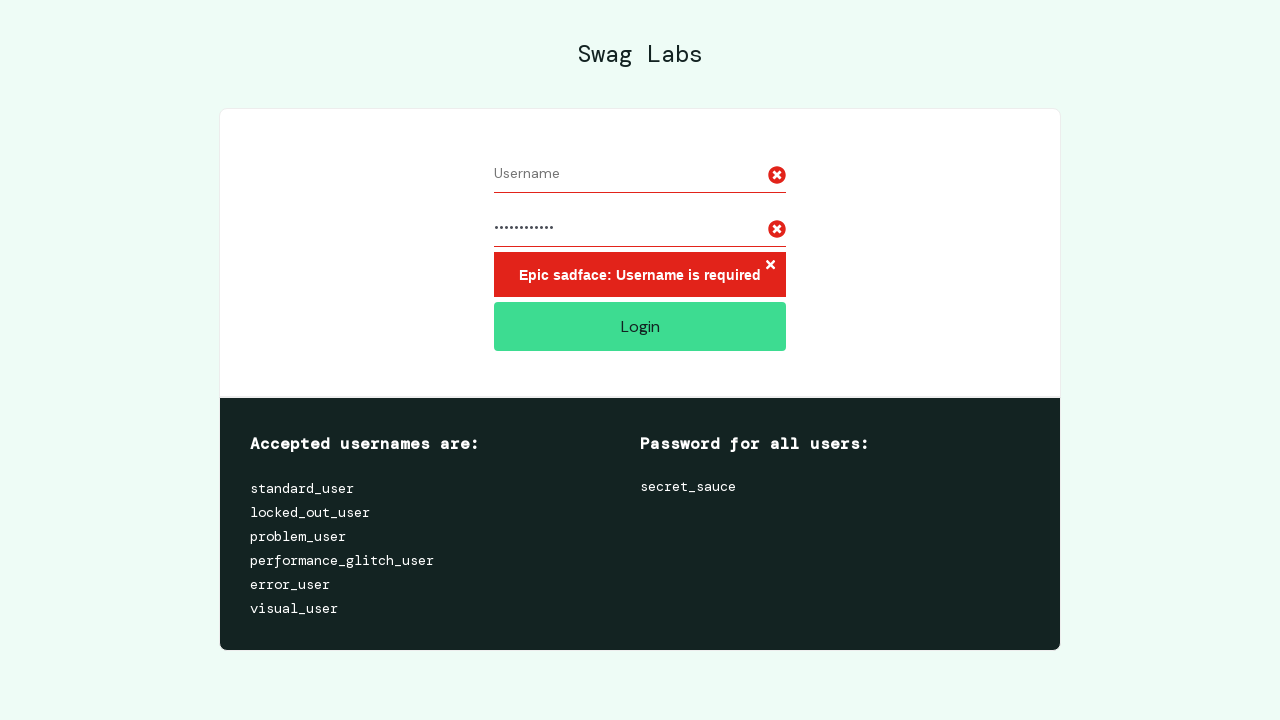

Error message displayed for empty username field
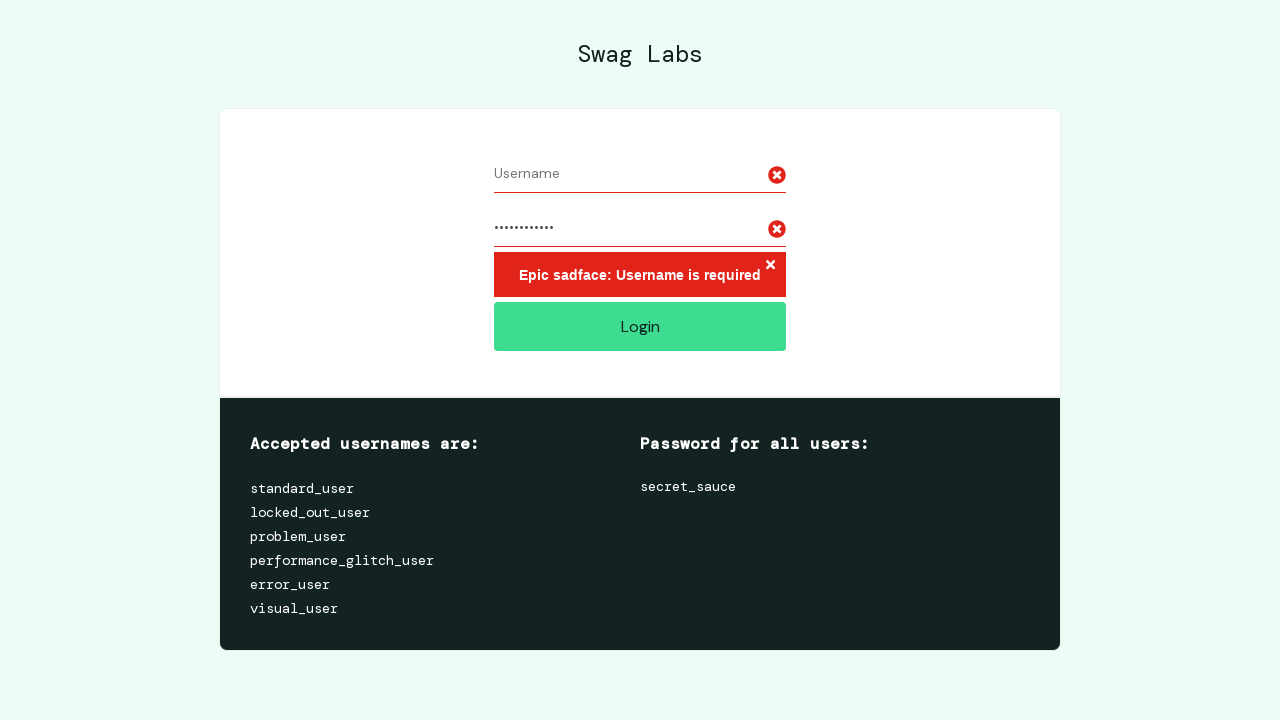

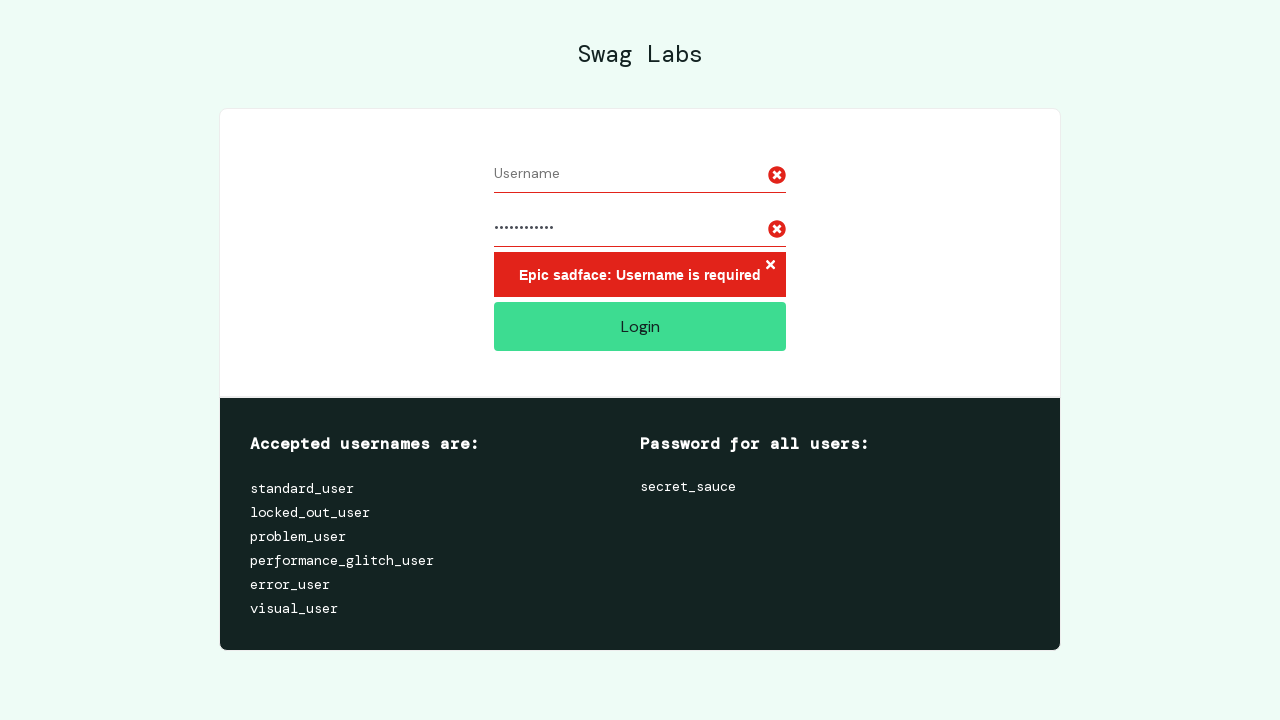